Tests AJAX page navigation by clicking on different page links and verifying that dynamic content loads correctly. Demonstrates handling of AJAX content loading with various wait strategies.

Starting URL: http://demo.tutorialzine.com/2009/09/simple-ajax-website-jquery/demo.html

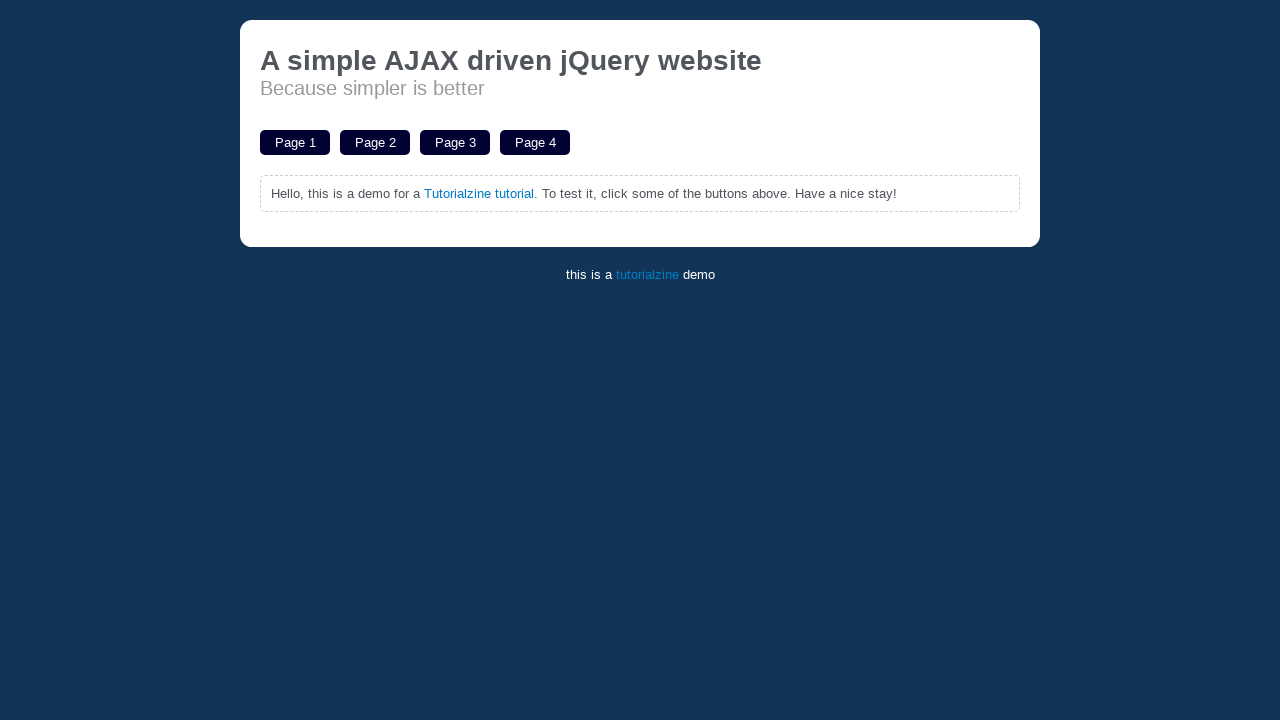

Page loaded with domcontentloaded state
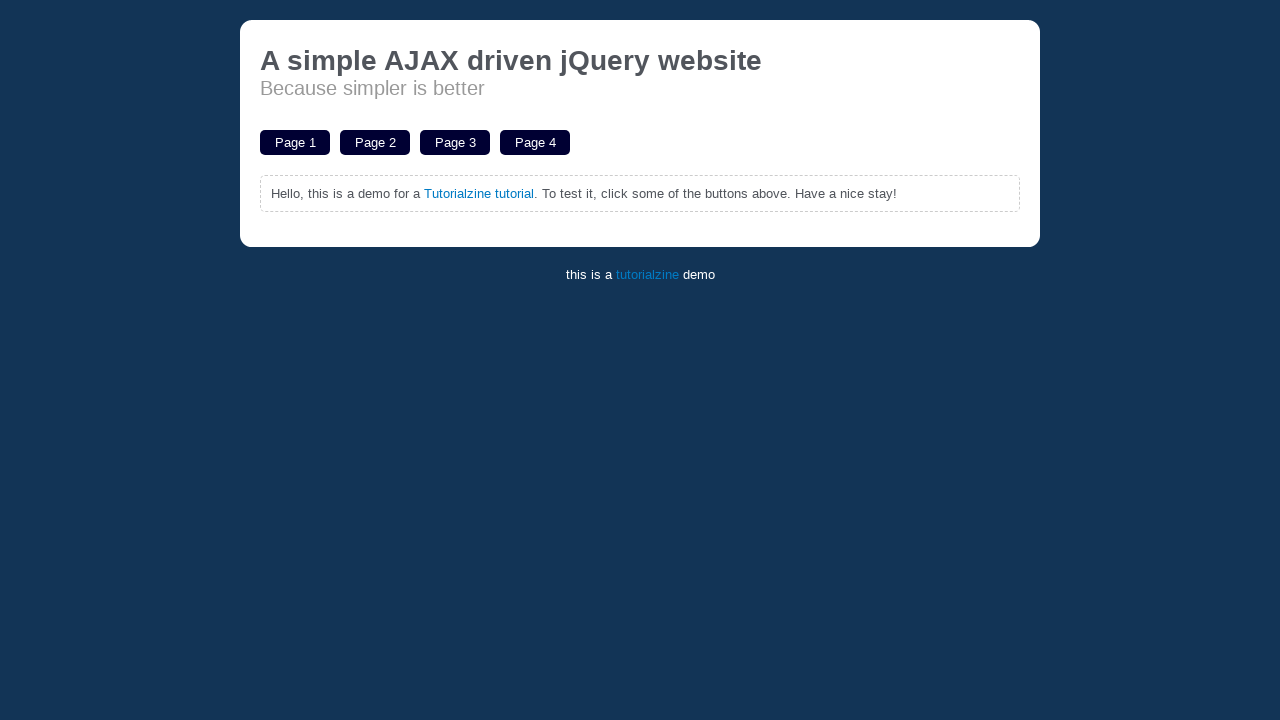

Retrieved all page navigation links with href containing '#page'
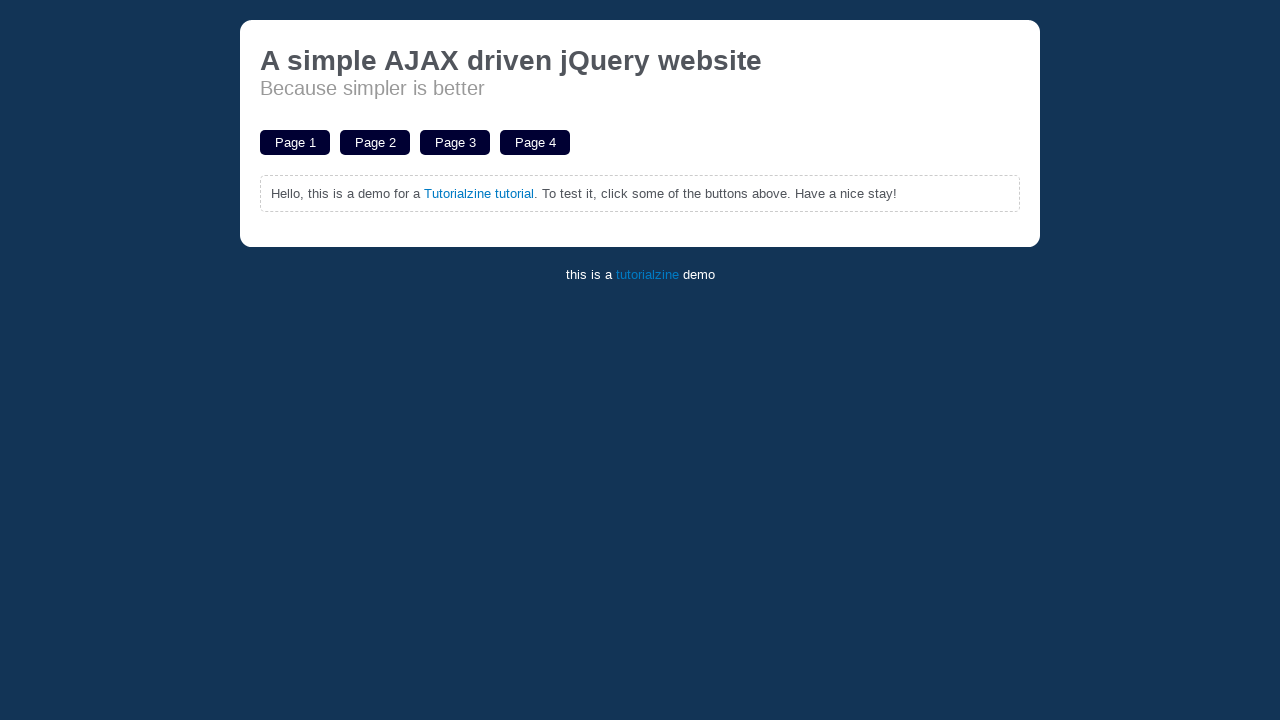

Clicked first page navigation link at (295, 142) on [href*='#page'] >> nth=0
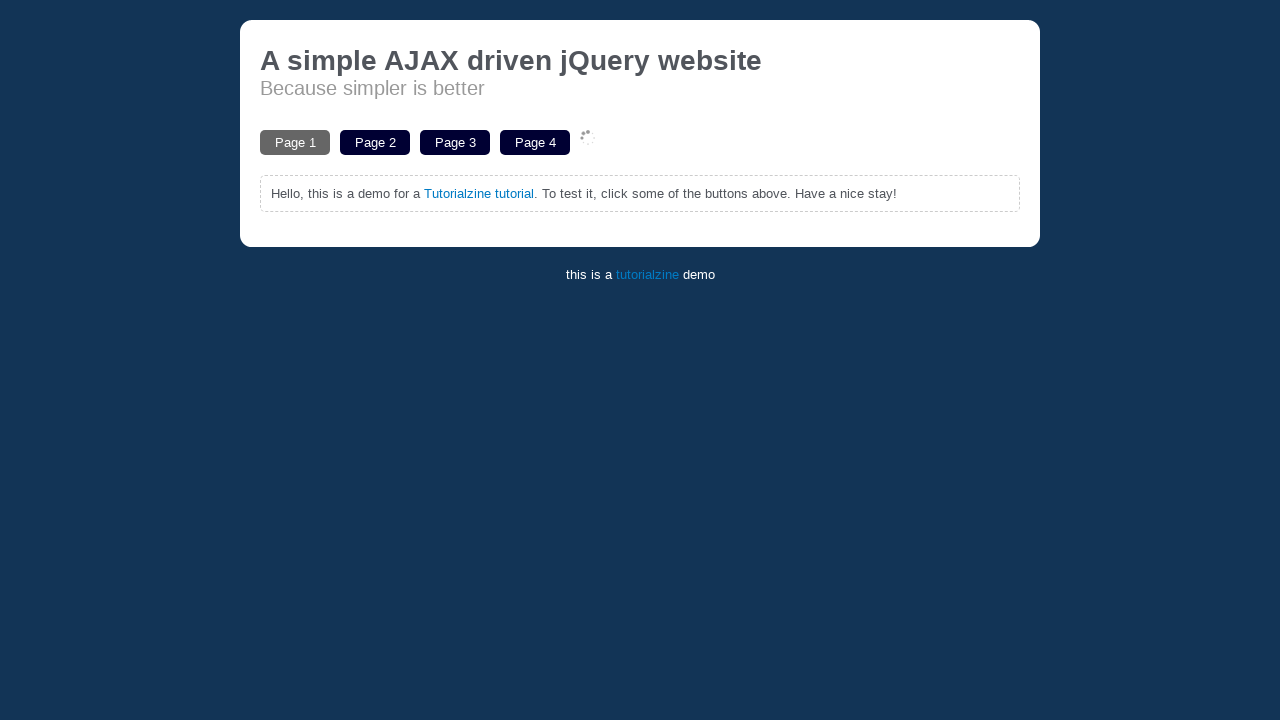

First page content loaded and became visible
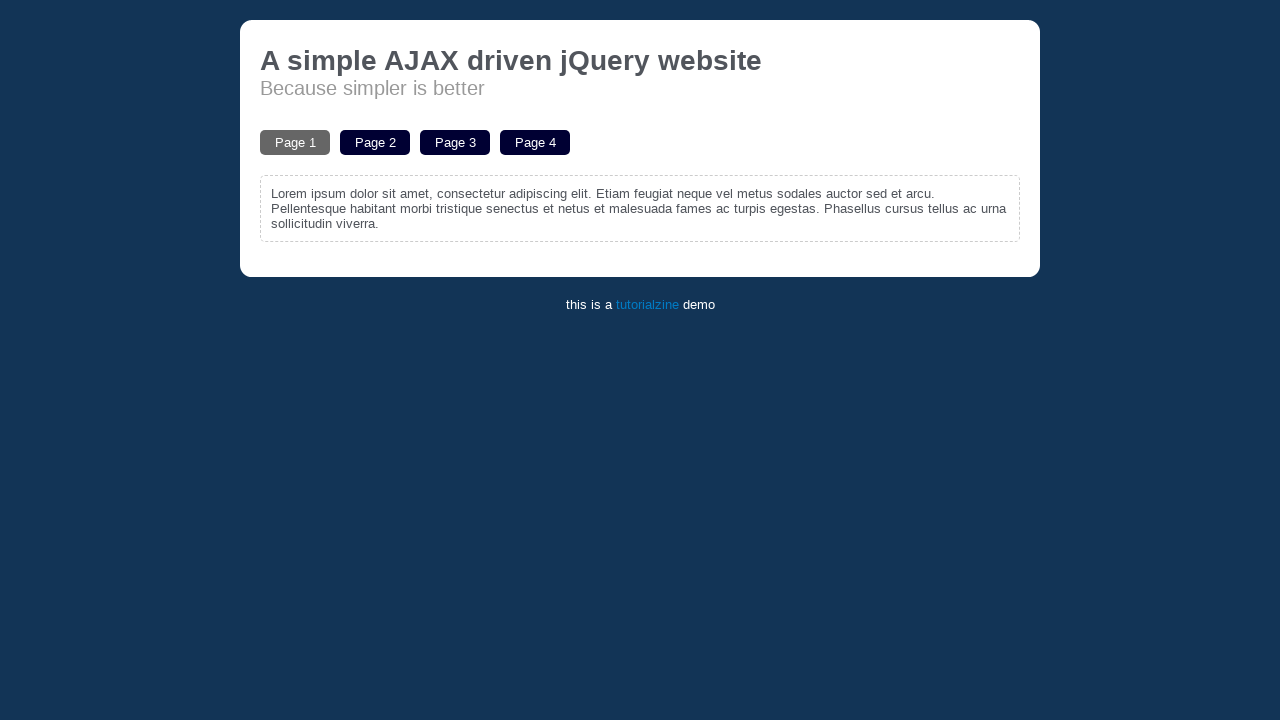

Clicked second page navigation link at (375, 142) on [href*='#page'] >> nth=1
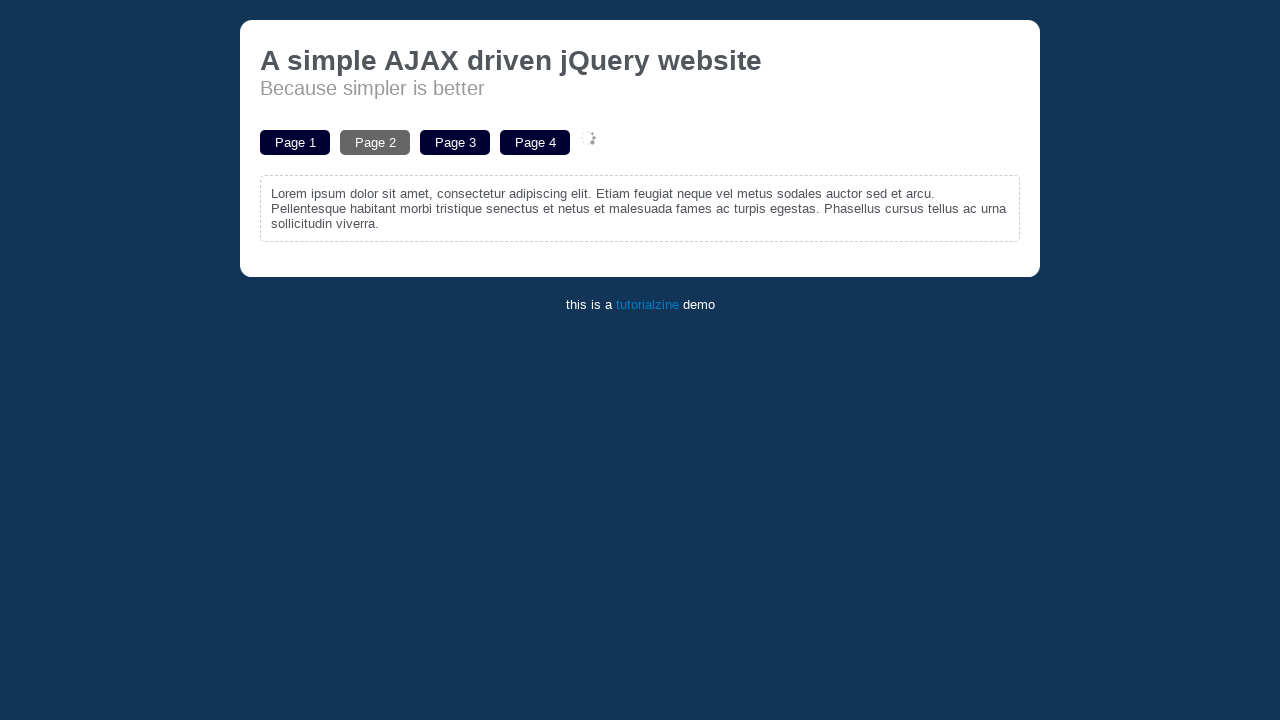

Second page content loaded and became visible
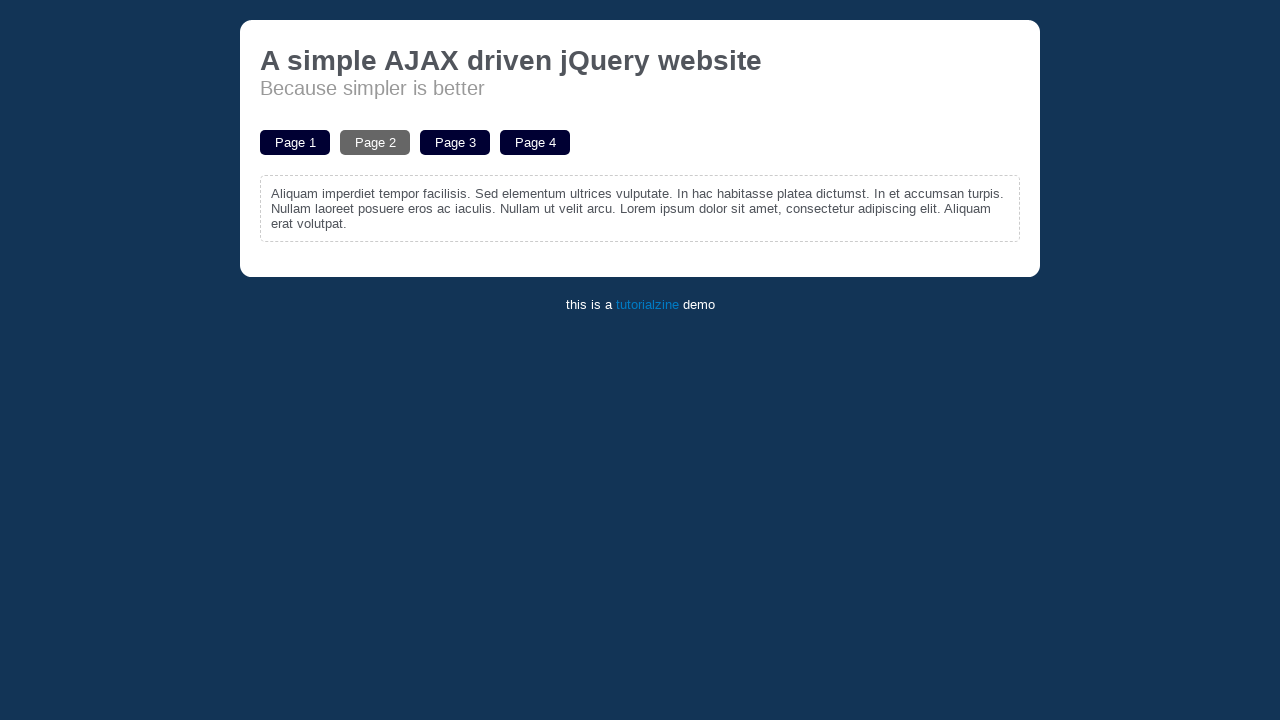

Clicked third page navigation link at (455, 142) on [href*='#page'] >> nth=2
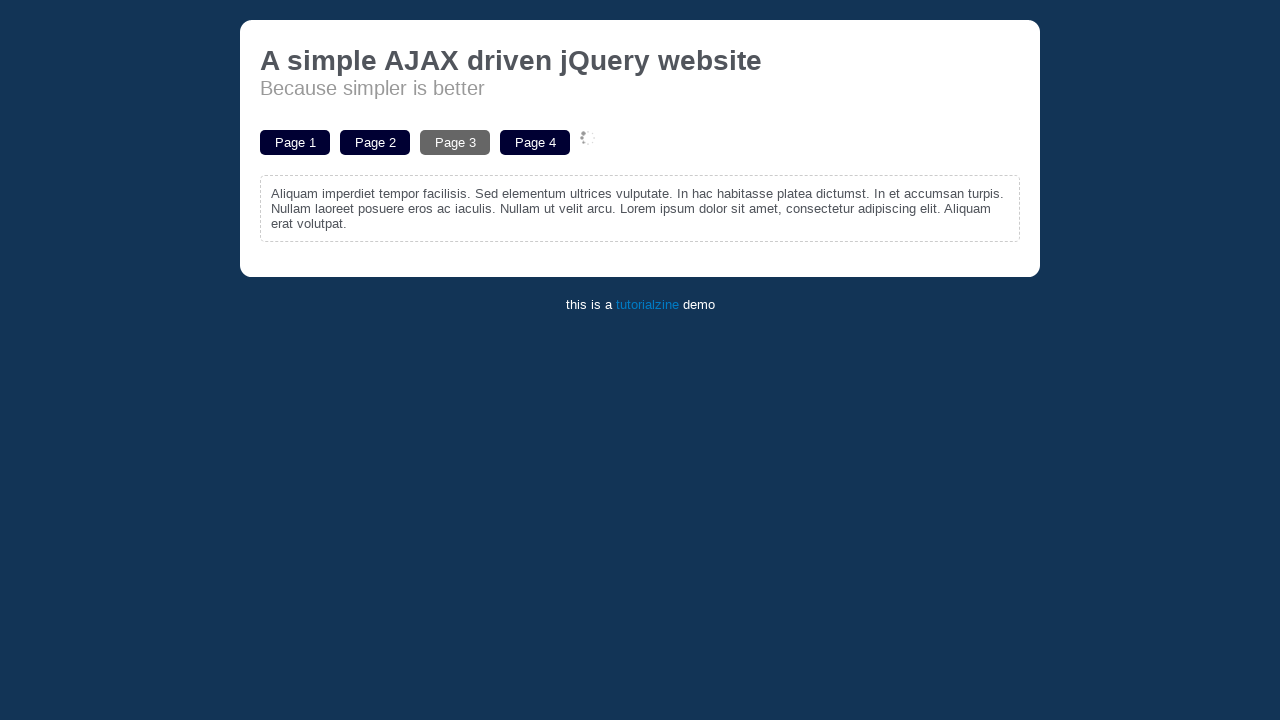

Third page content loaded and became visible
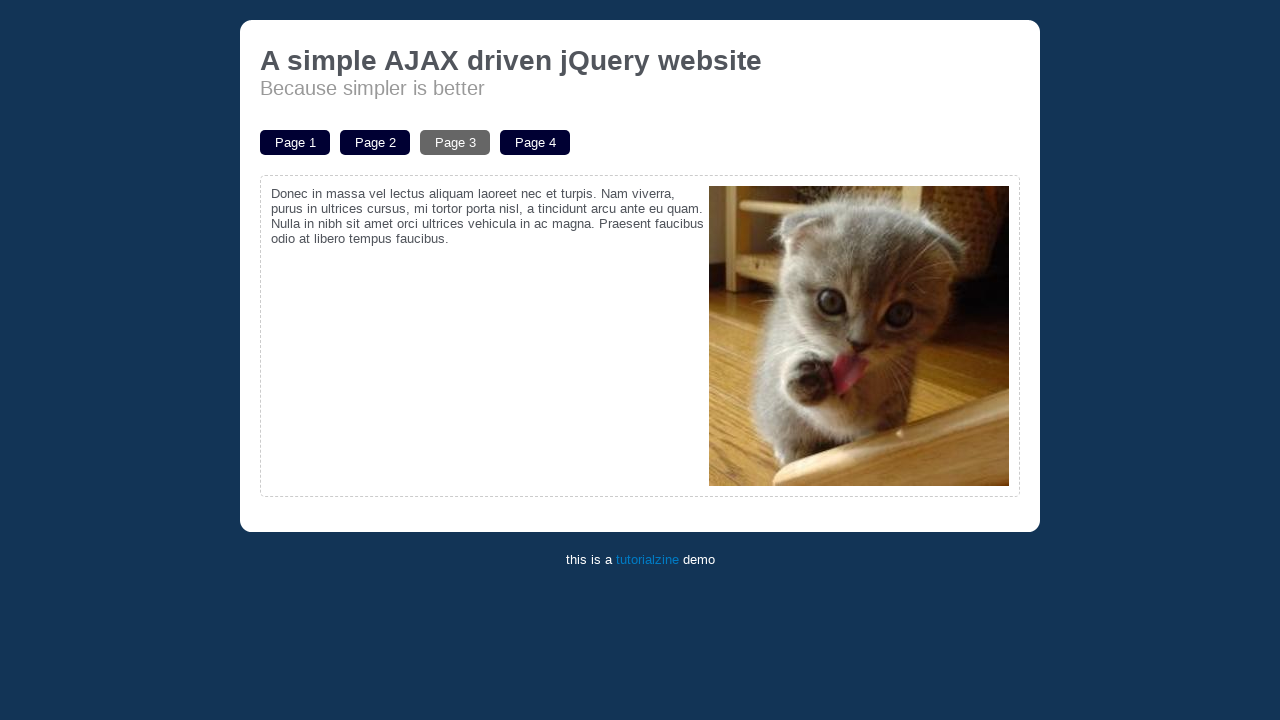

Clicked fourth page navigation link at (535, 142) on [href*='#page'] >> nth=3
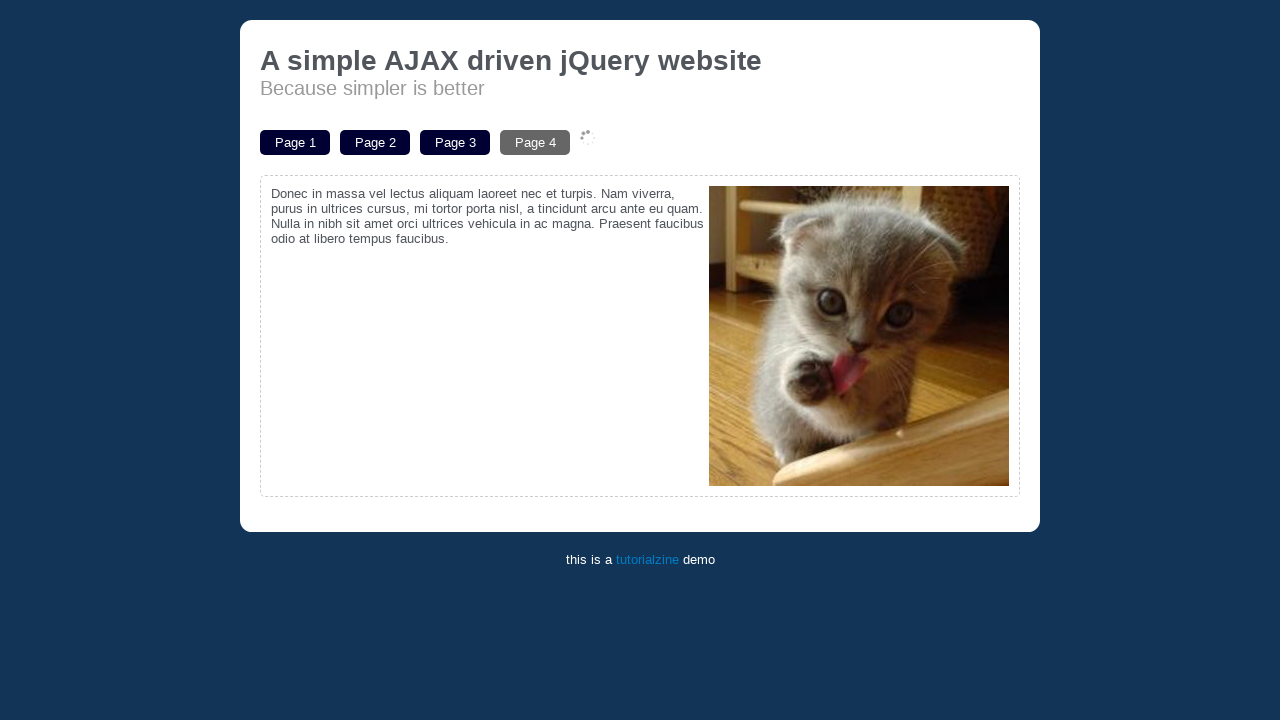

Fourth page content loaded and became visible
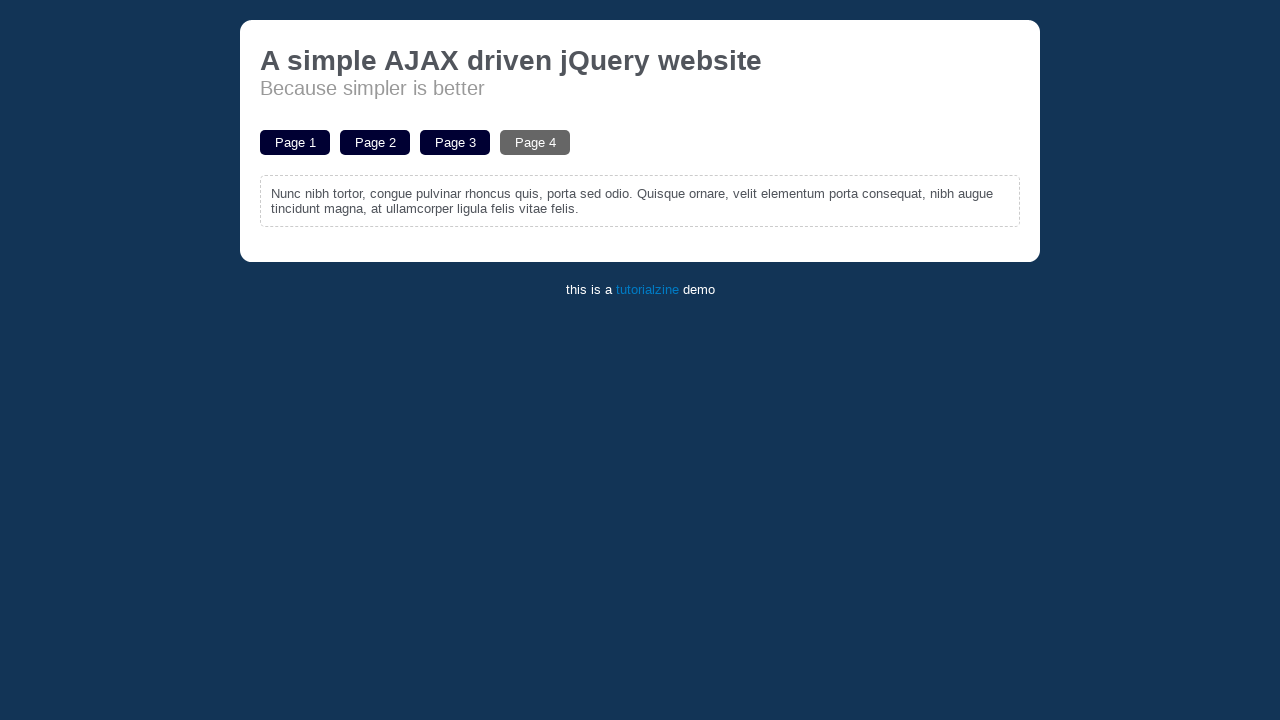

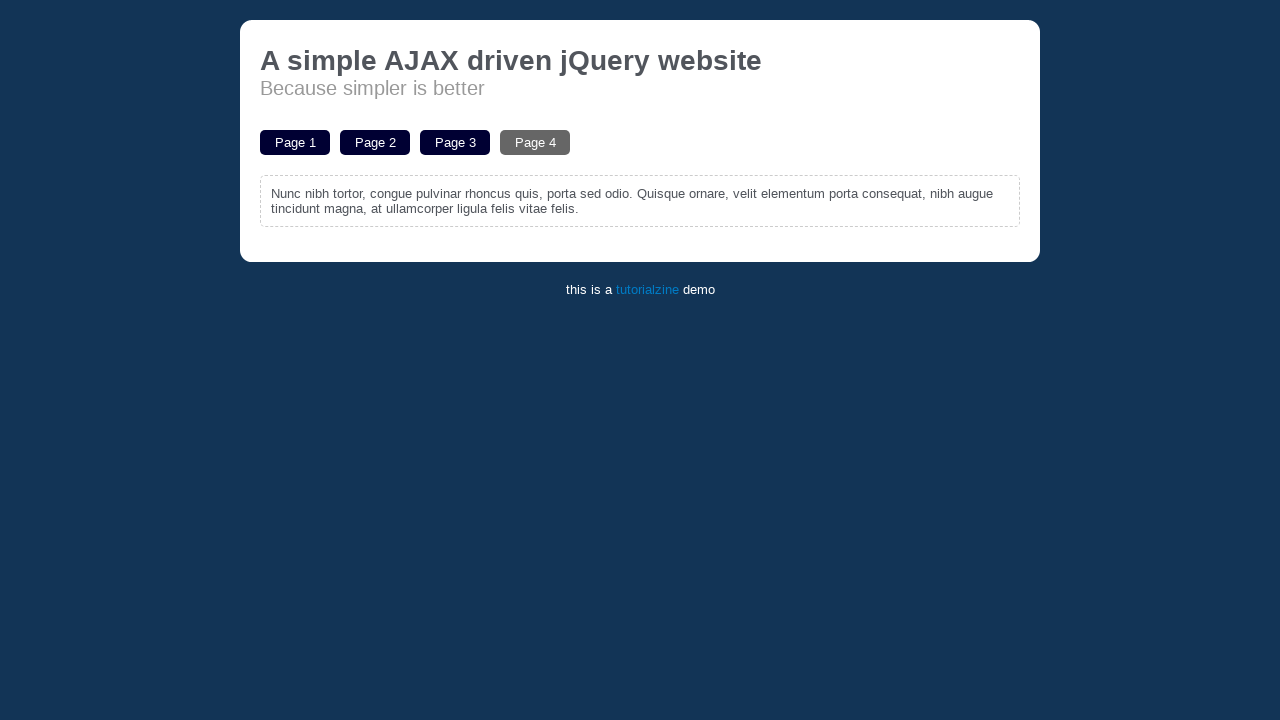